Tests Python.org search functionality by searching for "pycon" and verifying results are displayed

Starting URL: http://www.python.org

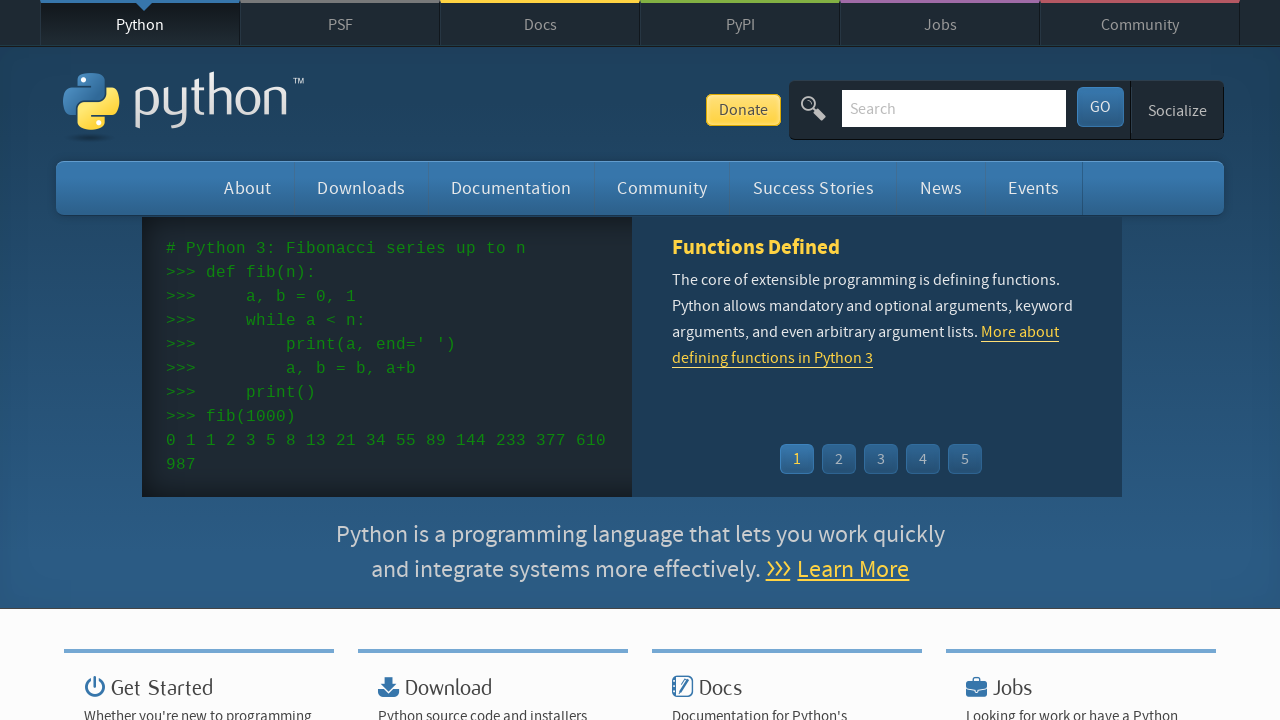

Cleared search field on input[name='q']
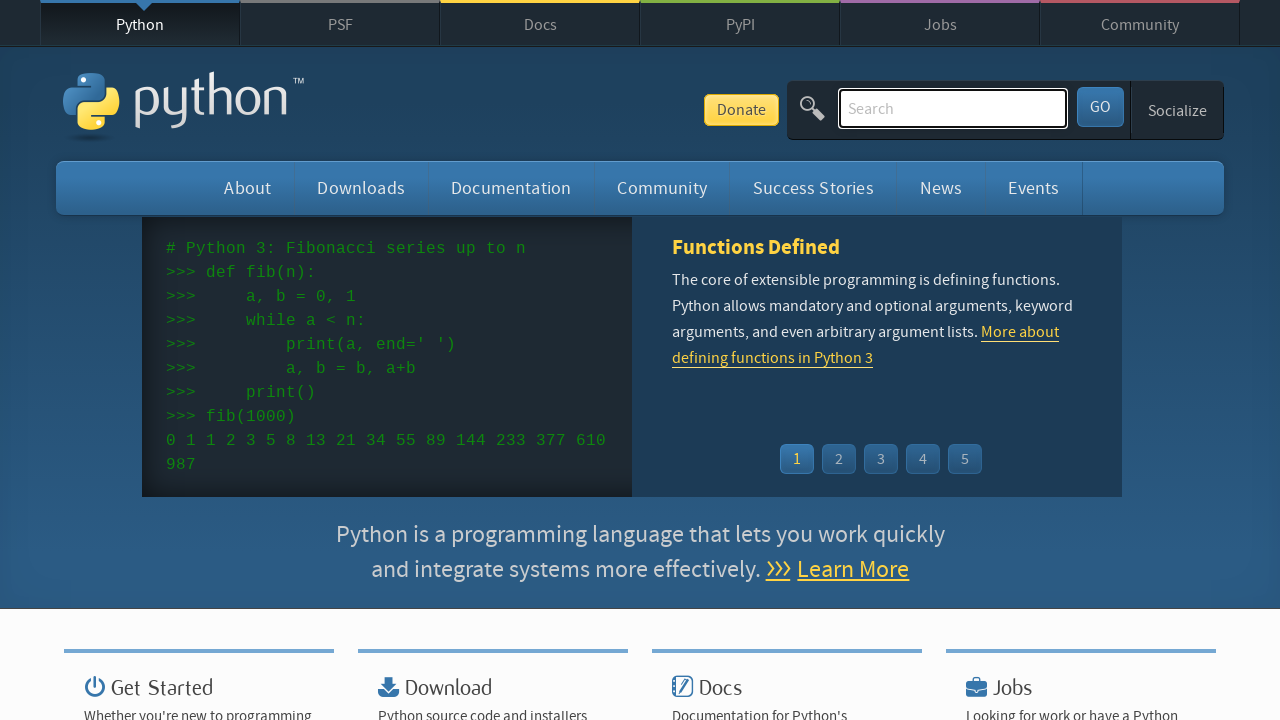

Filled search field with 'pycon' on input[name='q']
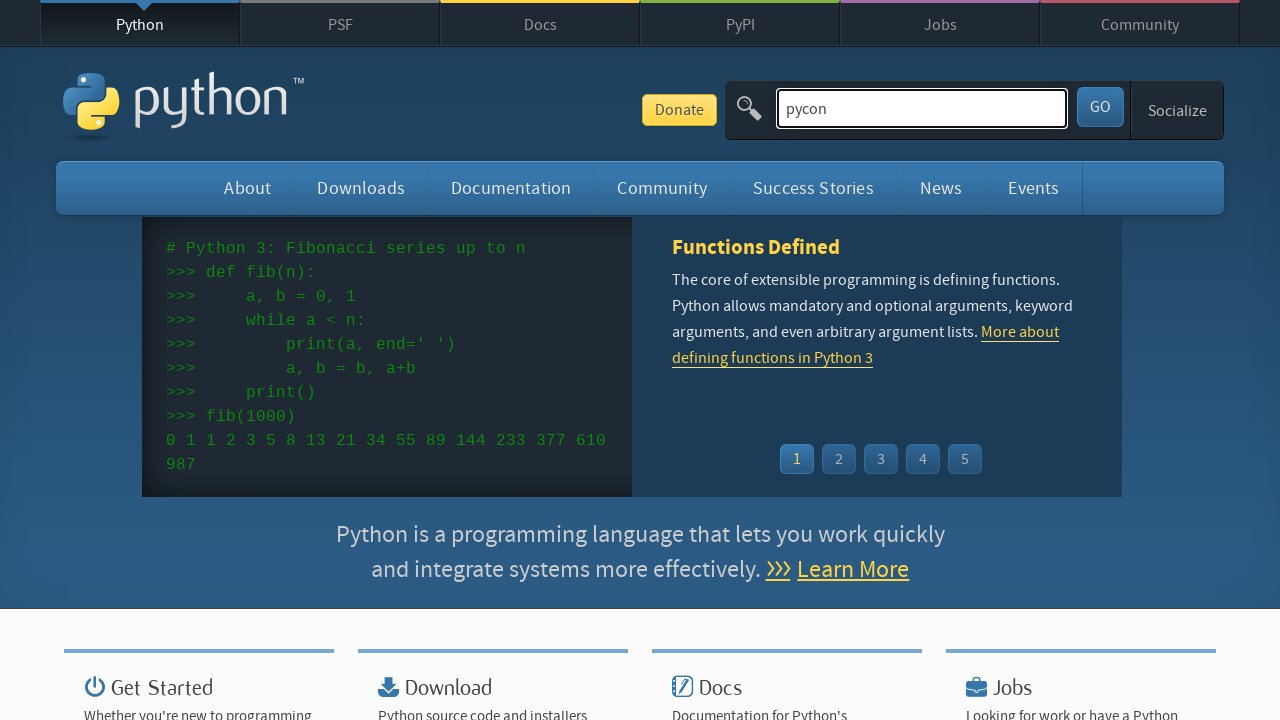

Submitted search by pressing Enter on input[name='q']
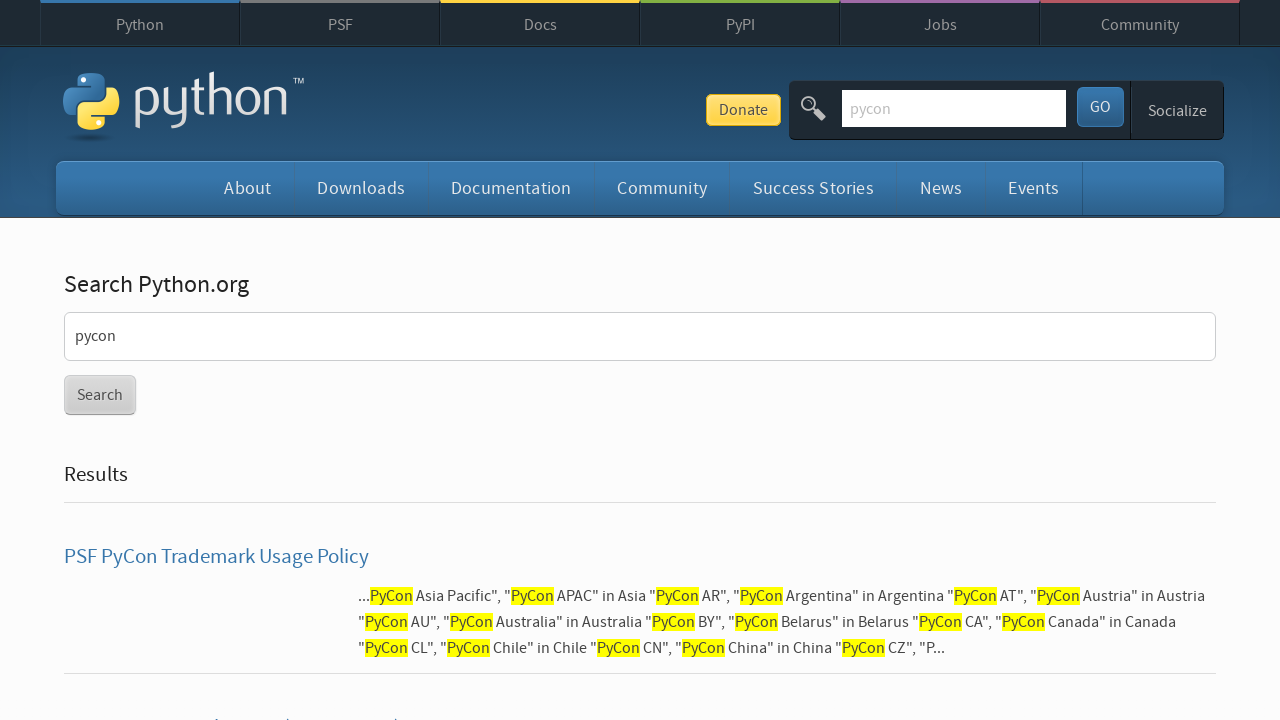

Waited for page to load (networkidle)
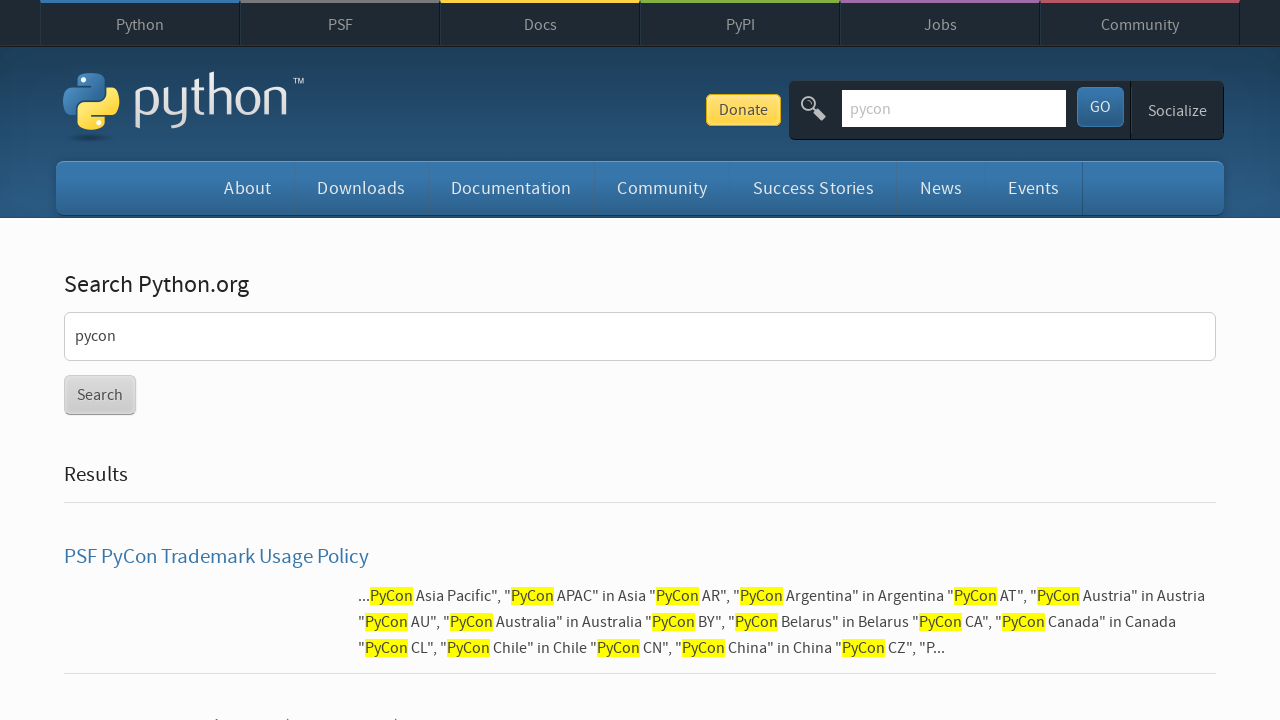

Verified that search results were found (no 'No results found' message)
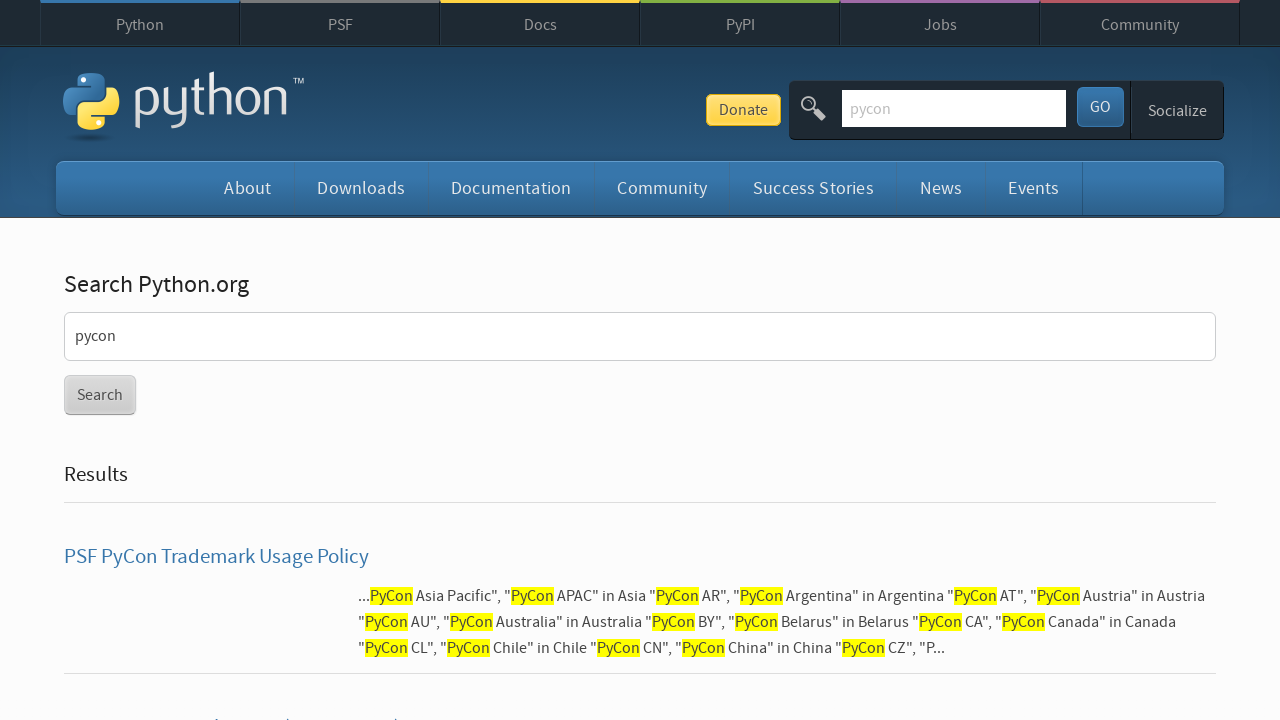

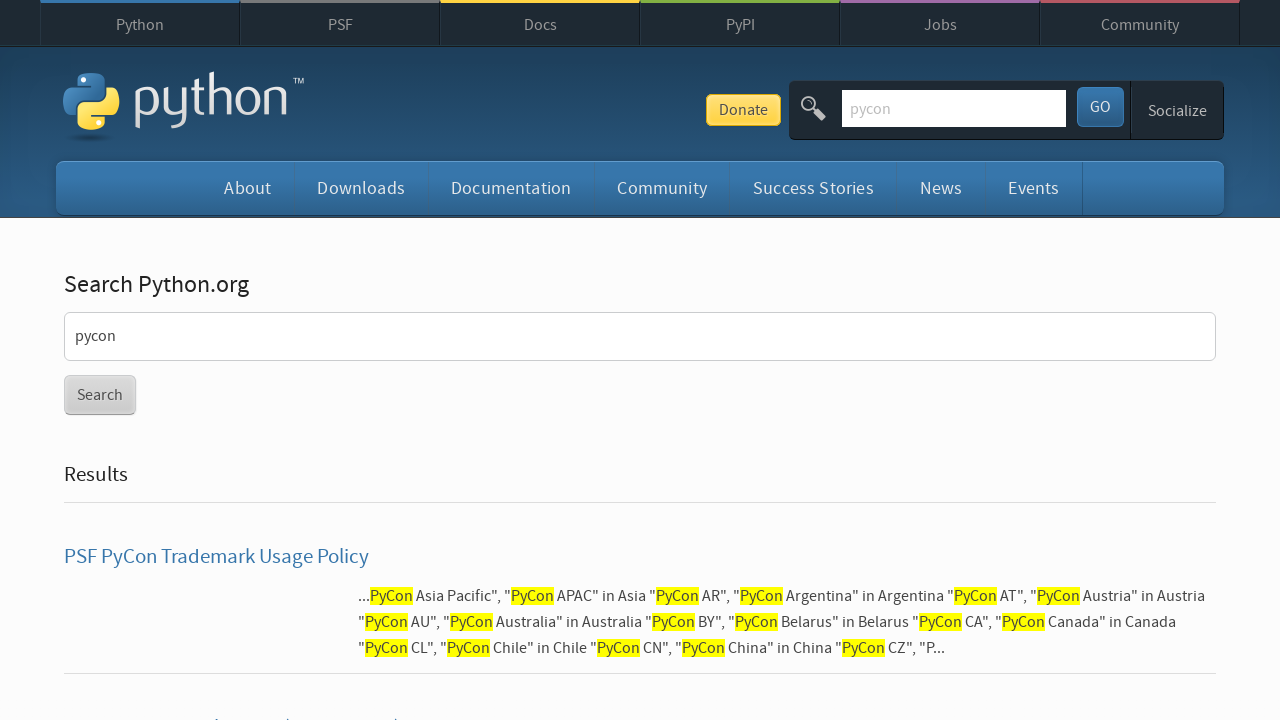